Tests that Clear completed button is hidden when no items are completed

Starting URL: https://demo.playwright.dev/todomvc

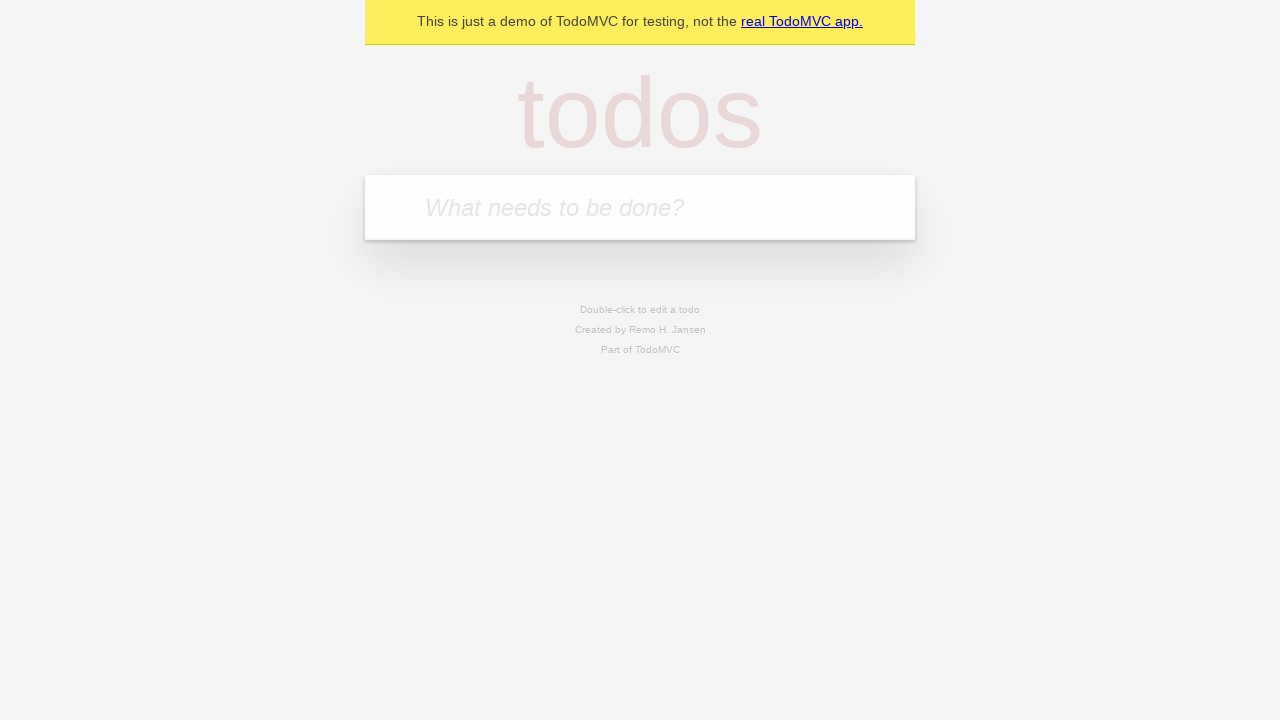

Filled first todo input with 'buy some cheese' on internal:attr=[placeholder="What needs to be done?"i]
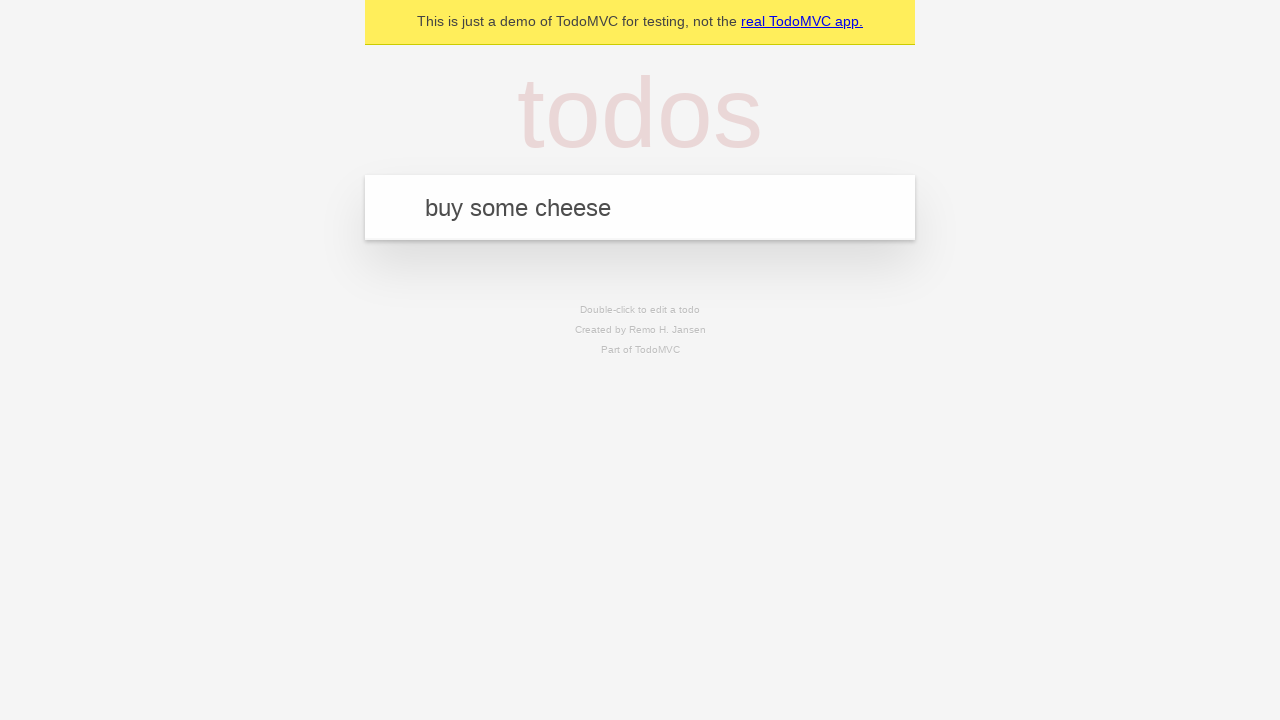

Pressed Enter to create first todo on internal:attr=[placeholder="What needs to be done?"i]
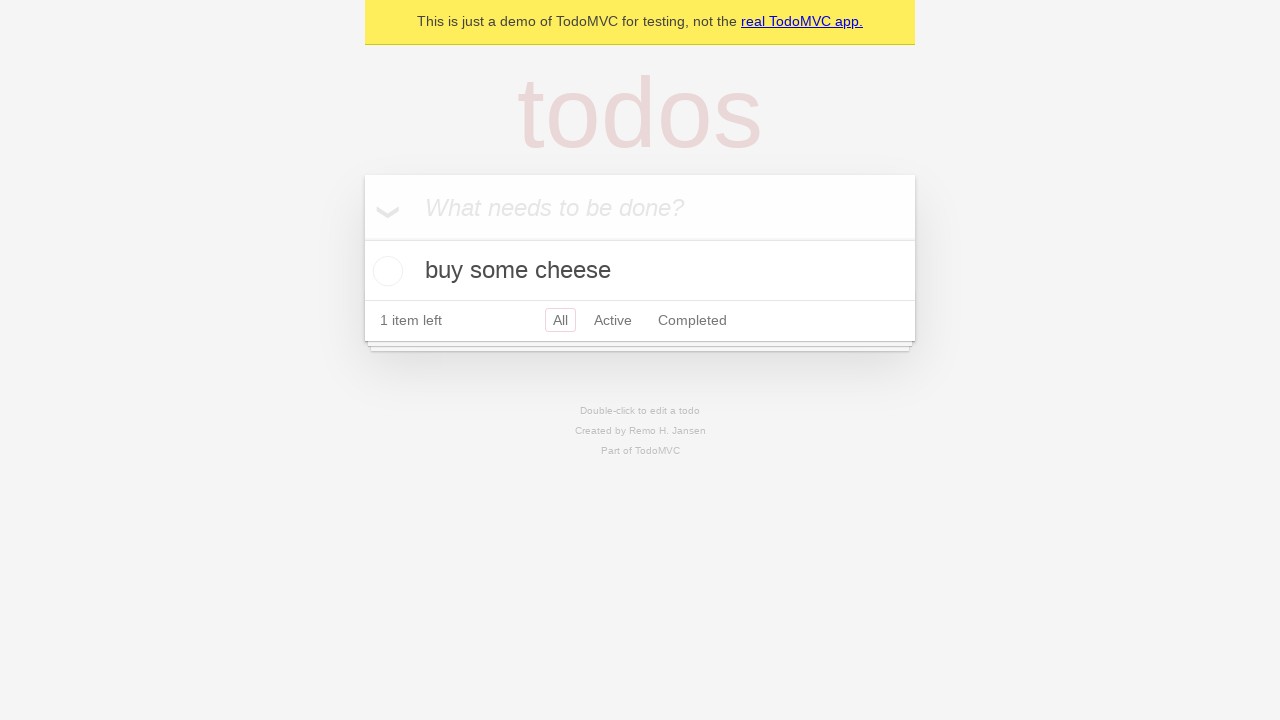

Filled second todo input with 'feed the cat' on internal:attr=[placeholder="What needs to be done?"i]
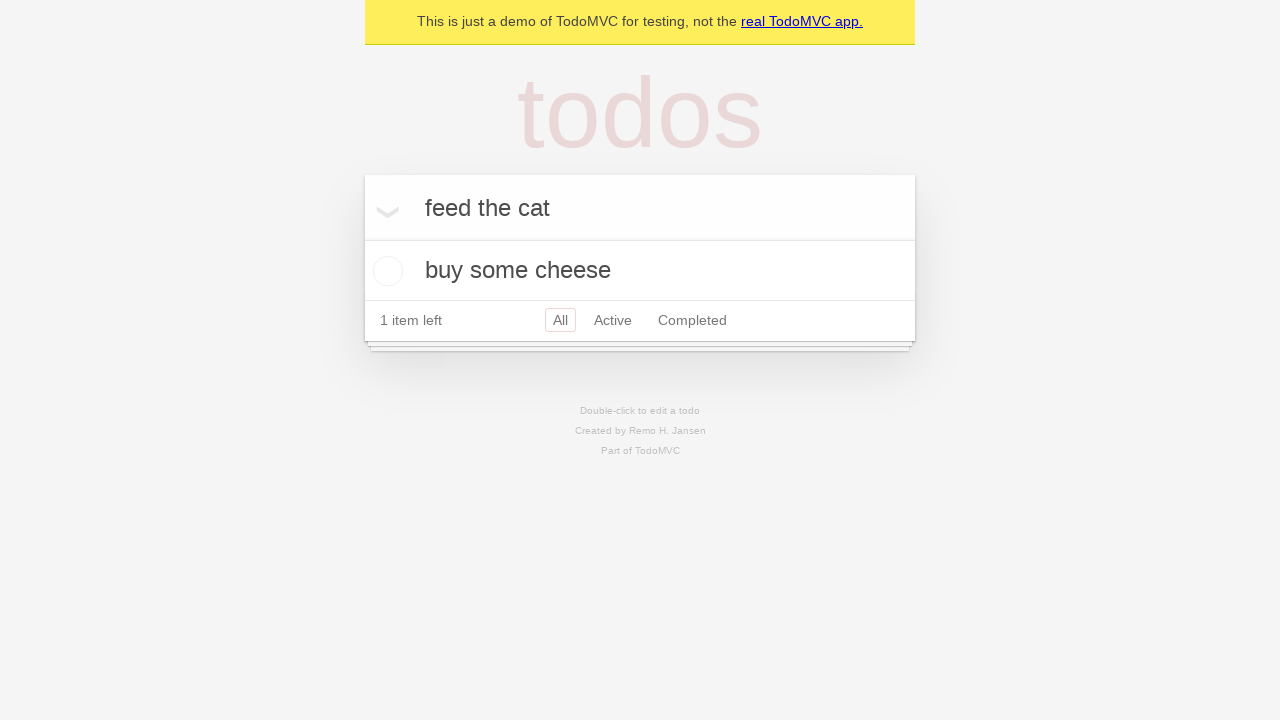

Pressed Enter to create second todo on internal:attr=[placeholder="What needs to be done?"i]
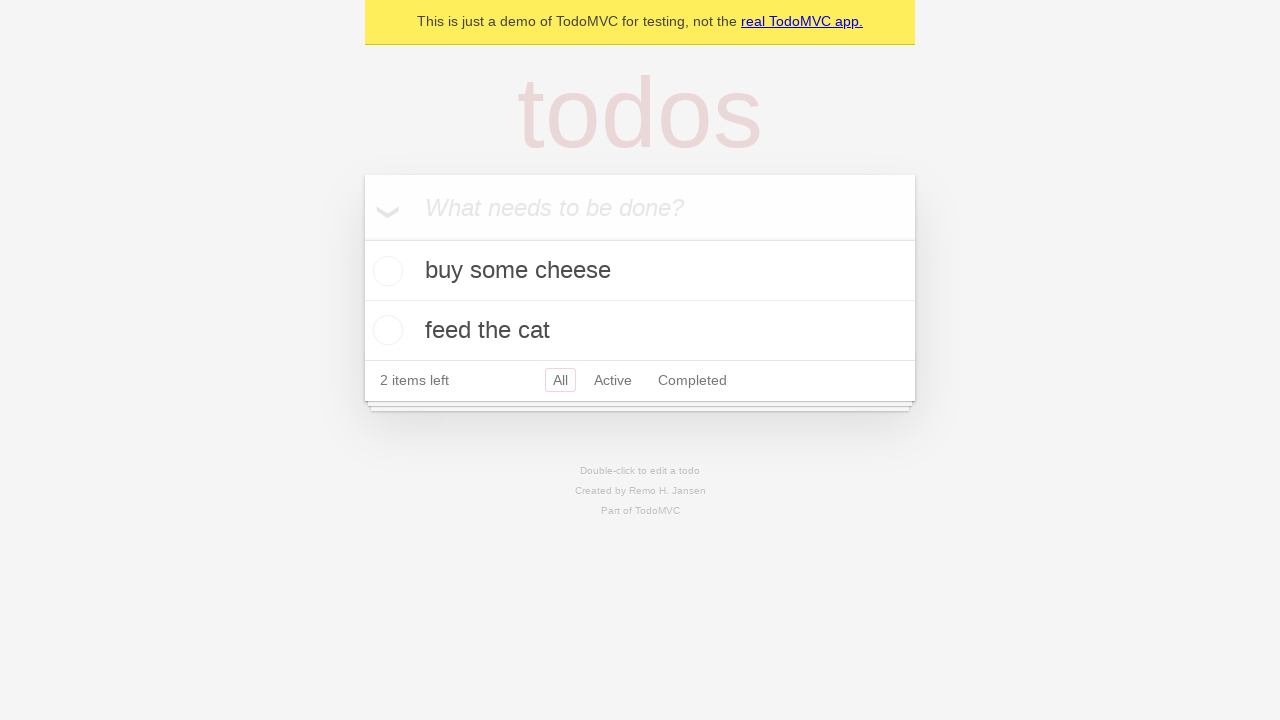

Filled third todo input with 'book a doctors appointment' on internal:attr=[placeholder="What needs to be done?"i]
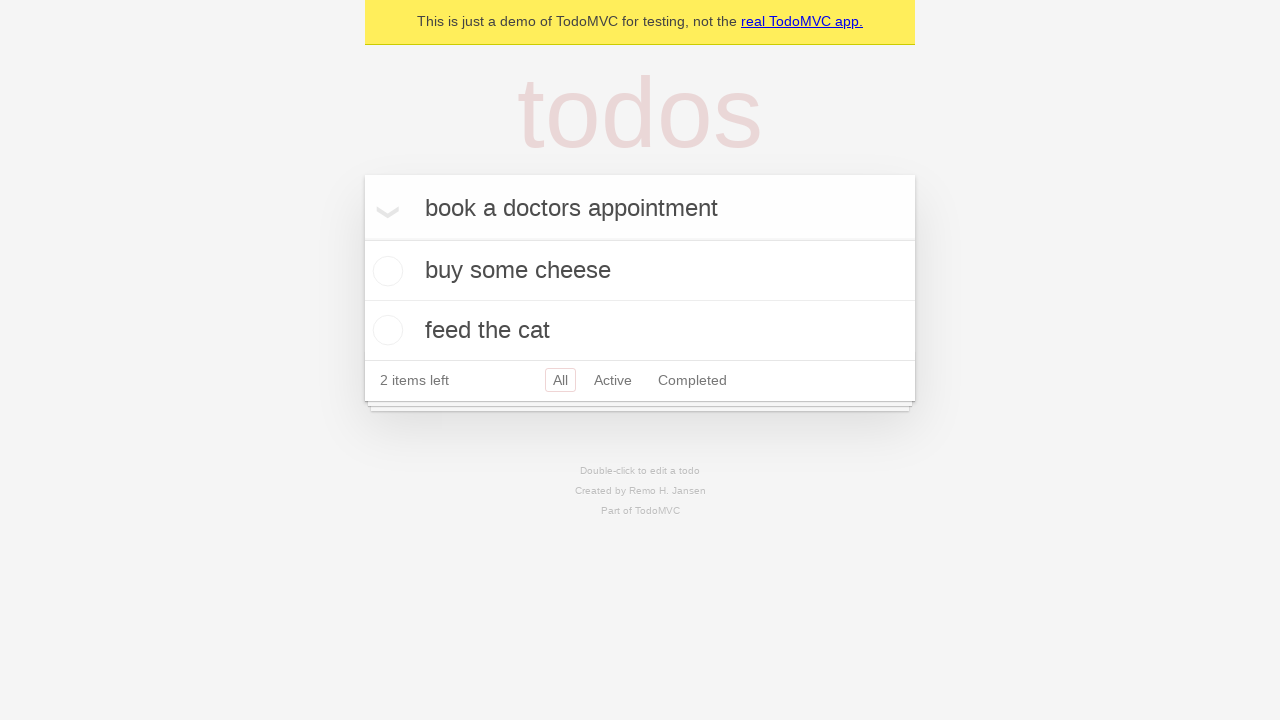

Pressed Enter to create third todo on internal:attr=[placeholder="What needs to be done?"i]
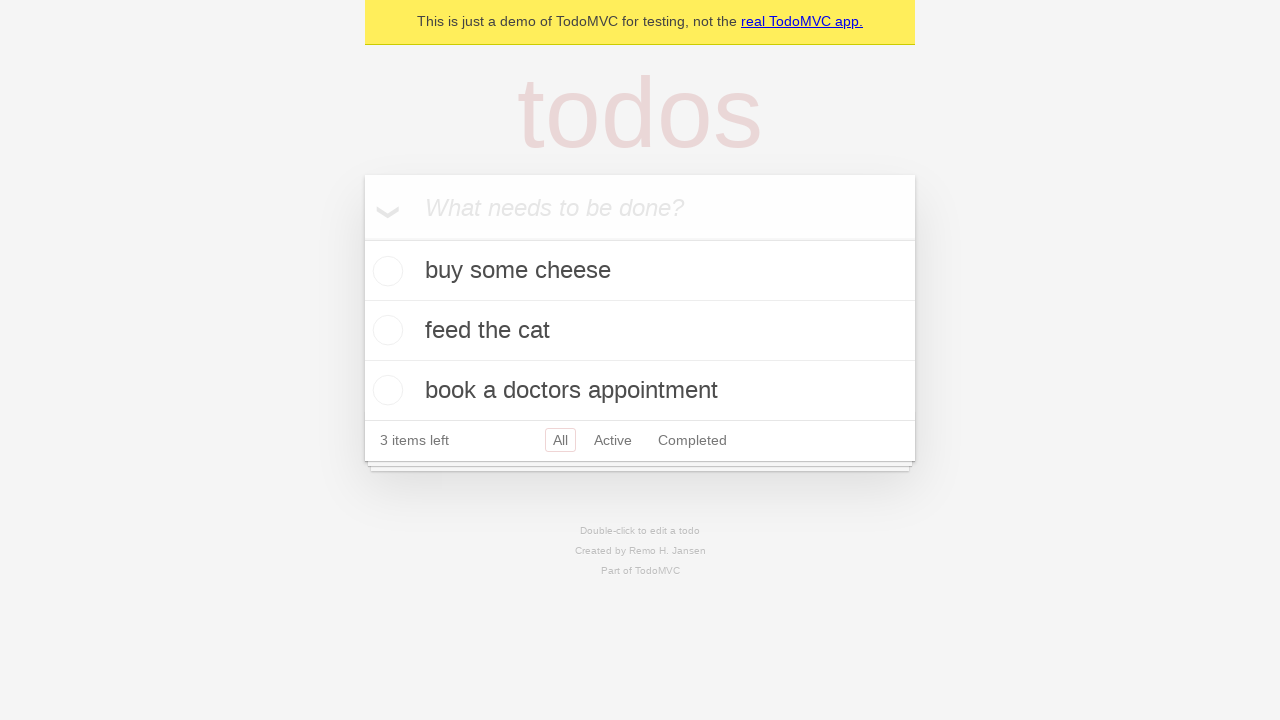

Waited for all todo items to load
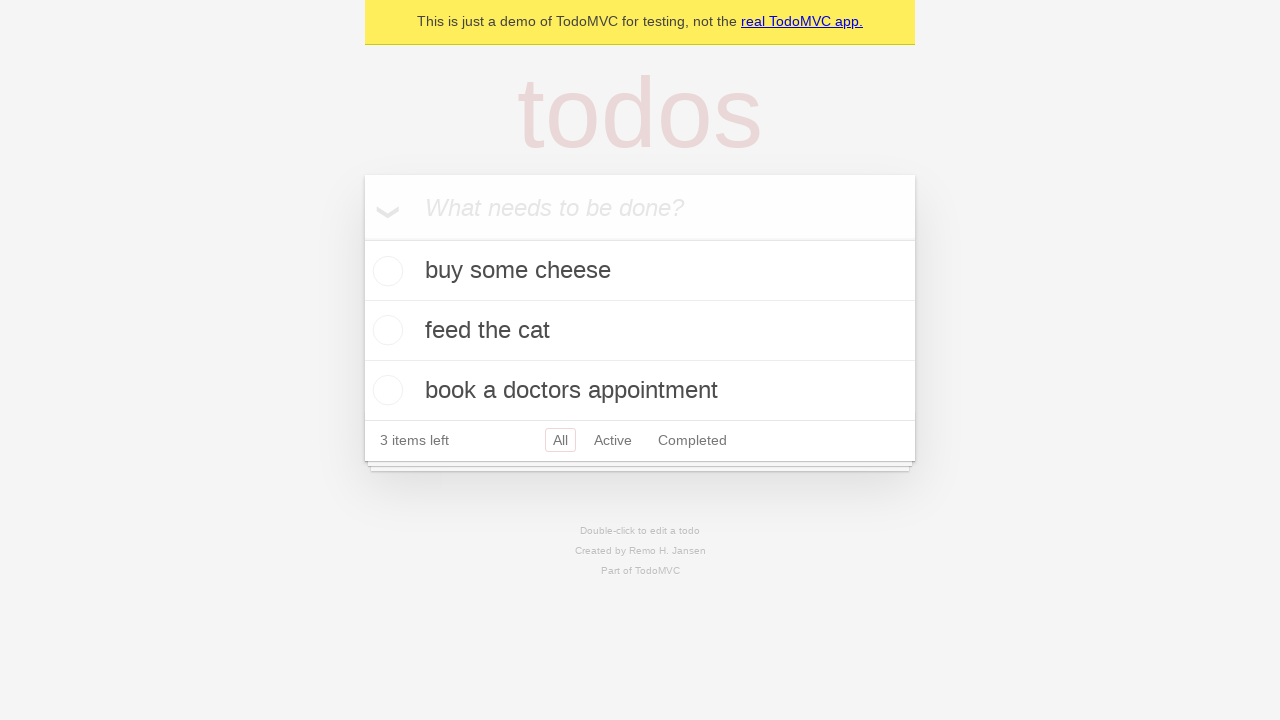

Checked the first todo item as completed at (385, 271) on .todo-list li .toggle >> nth=0
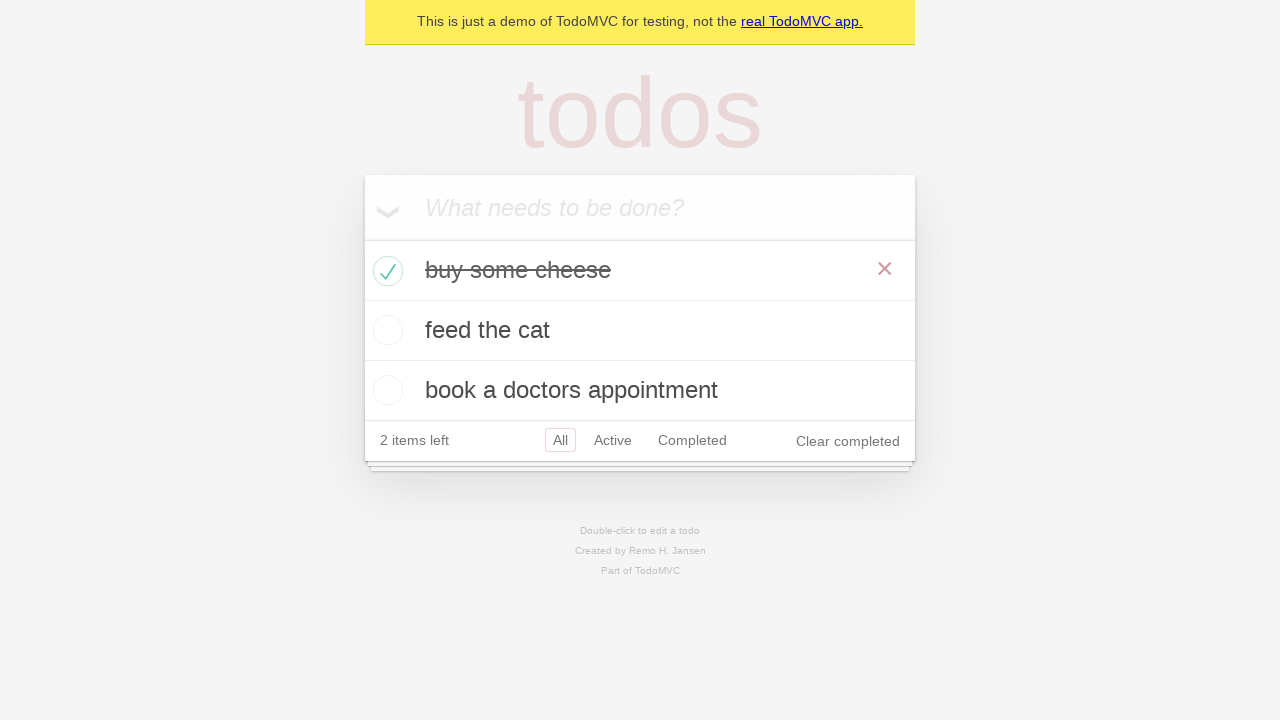

Clicked 'Clear completed' button to remove completed todos at (848, 441) on internal:role=button[name="Clear completed"i]
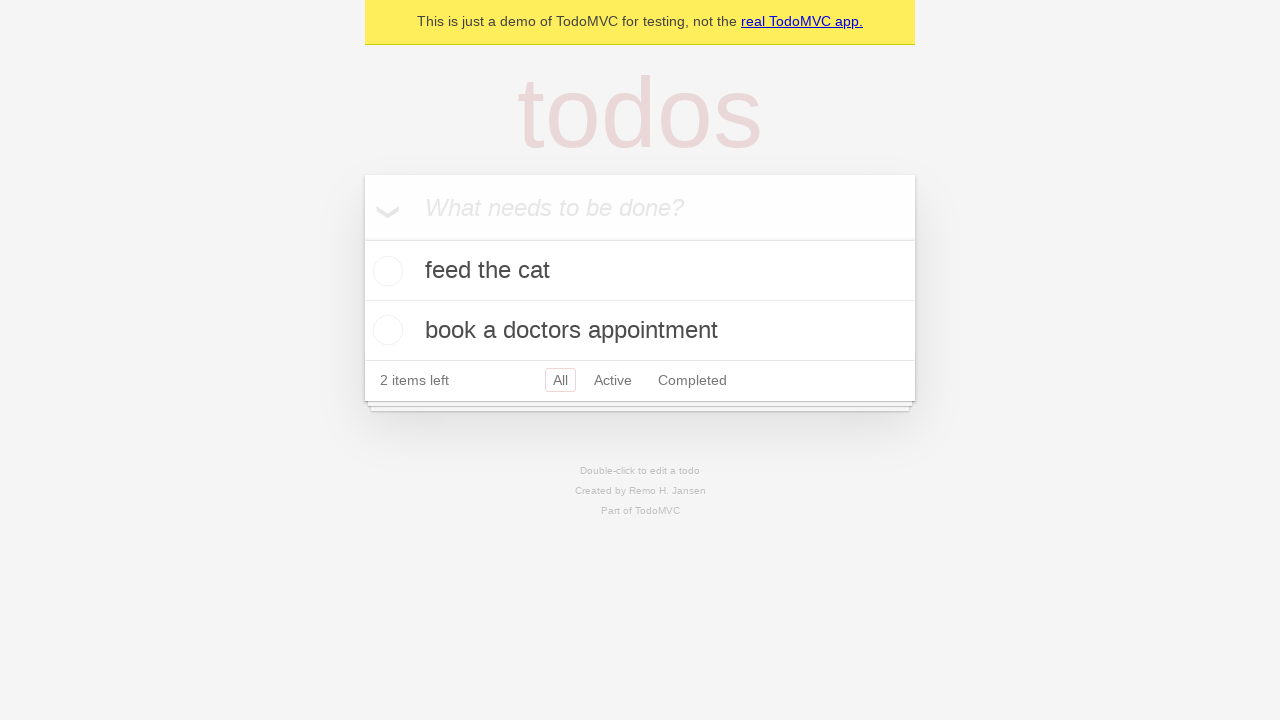

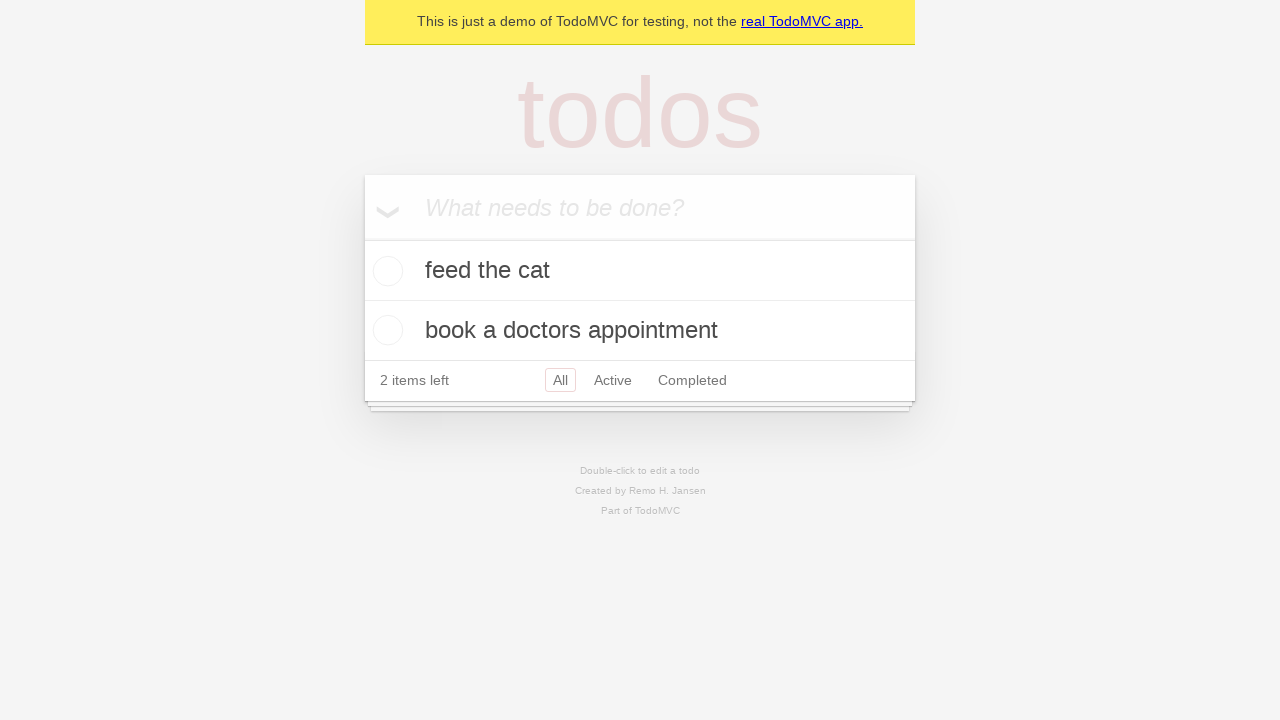